Tests JavaScript alert handling by clicking the alert button and accepting the alert dialog

Starting URL: https://the-internet.herokuapp.com/javascript_alerts

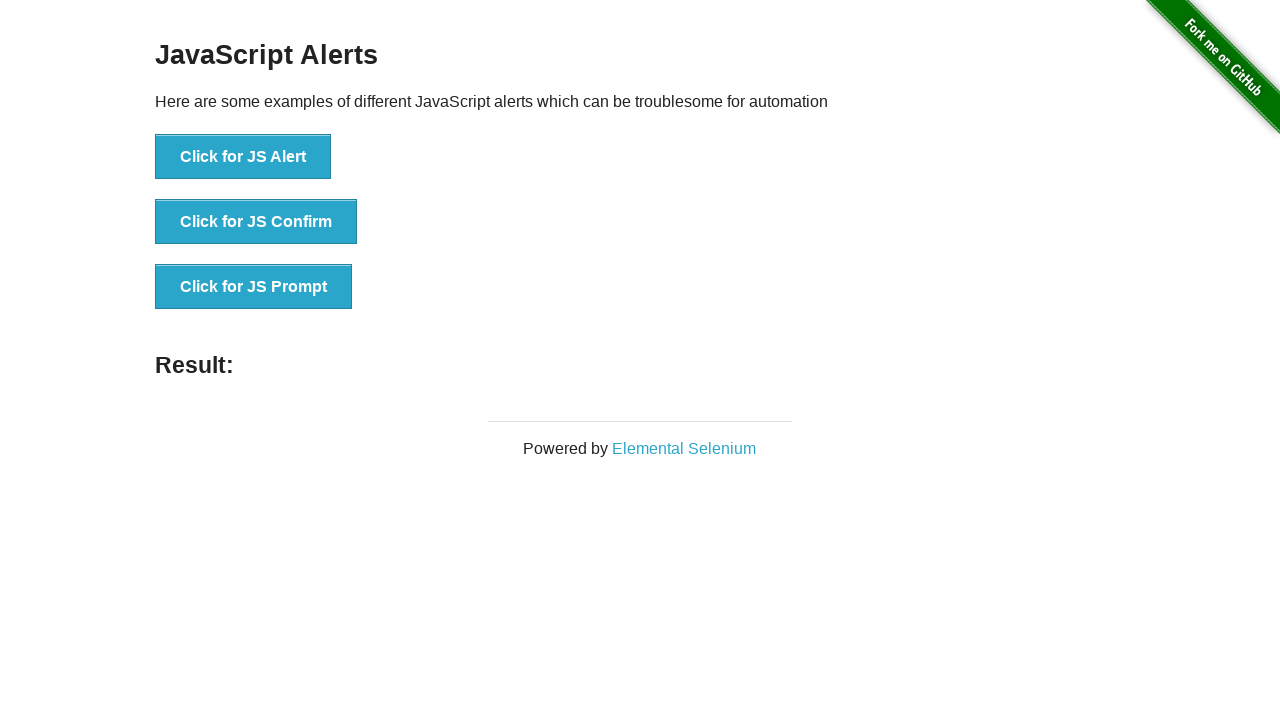

Clicked button to trigger JavaScript alert at (243, 157) on xpath=//*[contains(text(), 'Click for JS Alert')]
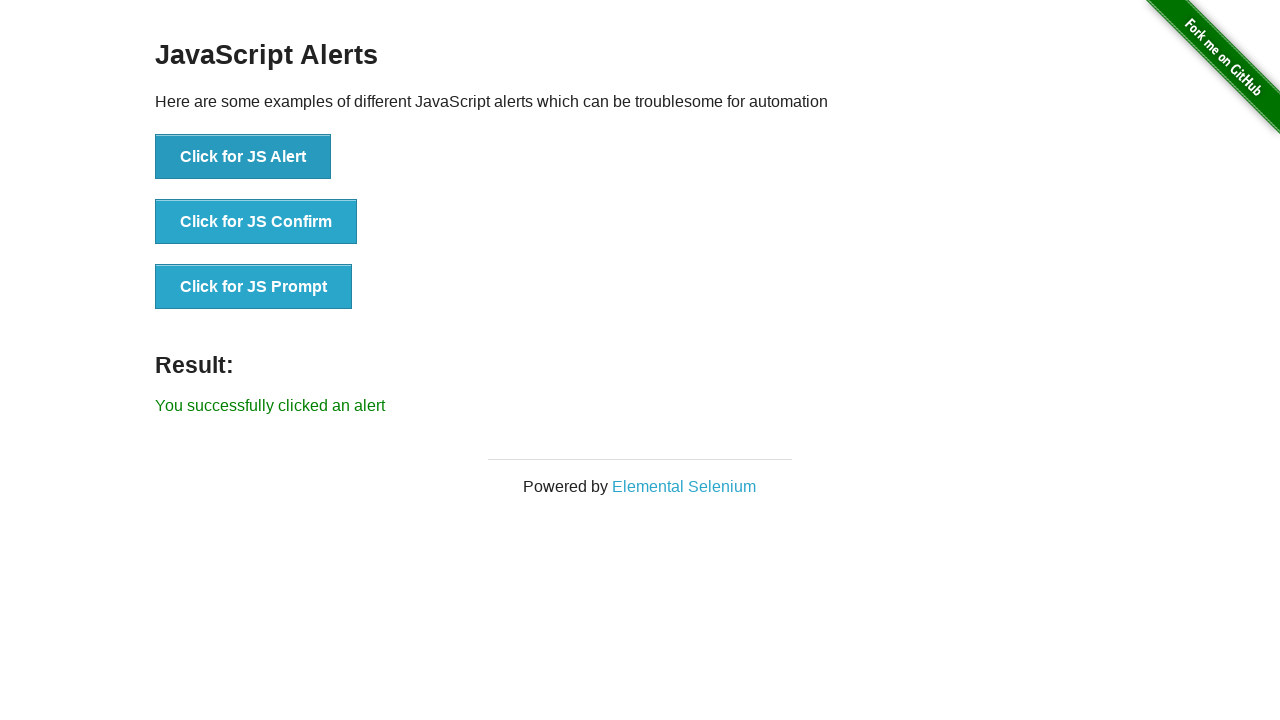

Set up dialog handler to automatically accept alerts
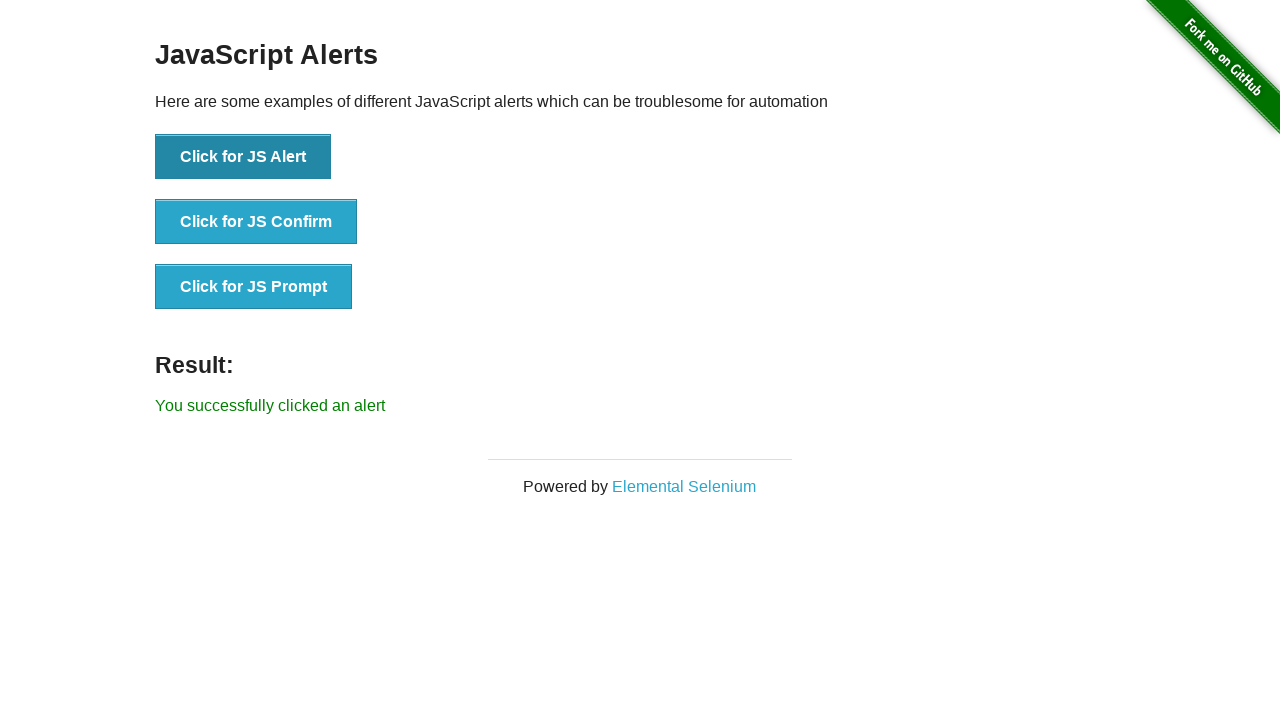

Clicked button to trigger JavaScript alert and accepted the dialog at (243, 157) on xpath=//*[contains(text(), 'Click for JS Alert')]
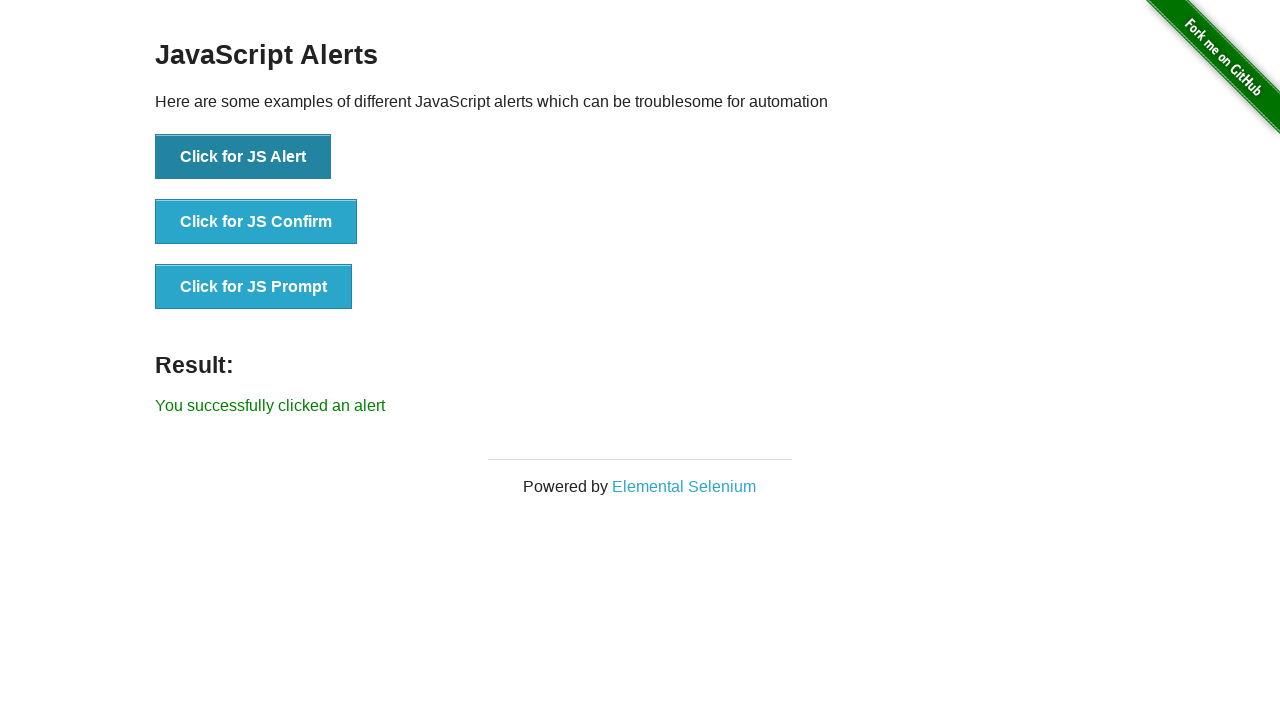

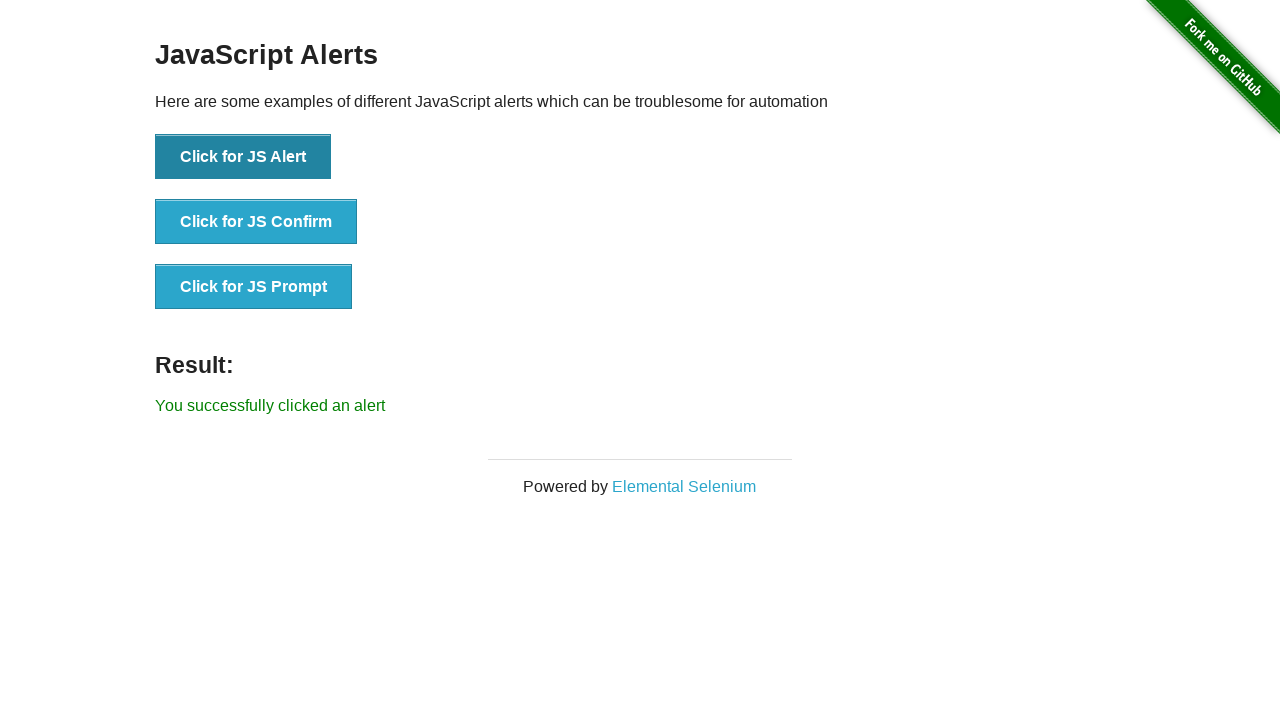